Tests interaction with iframe elements including nested frames by filling text fields within different frame contexts

Starting URL: https://letcode.in/frame

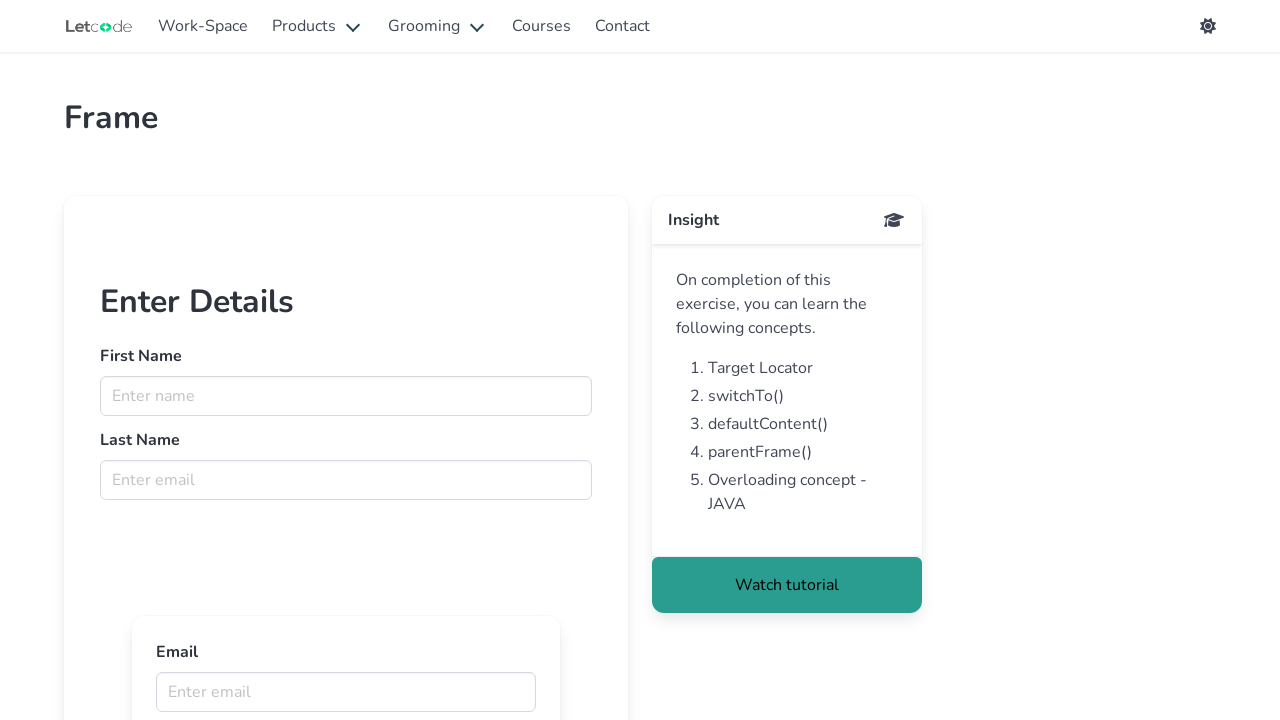

Filled text field in first iframe with 'hello' on iframe >> nth=0 >> internal:control=enter-frame >> xpath=/html/body/app-root/app
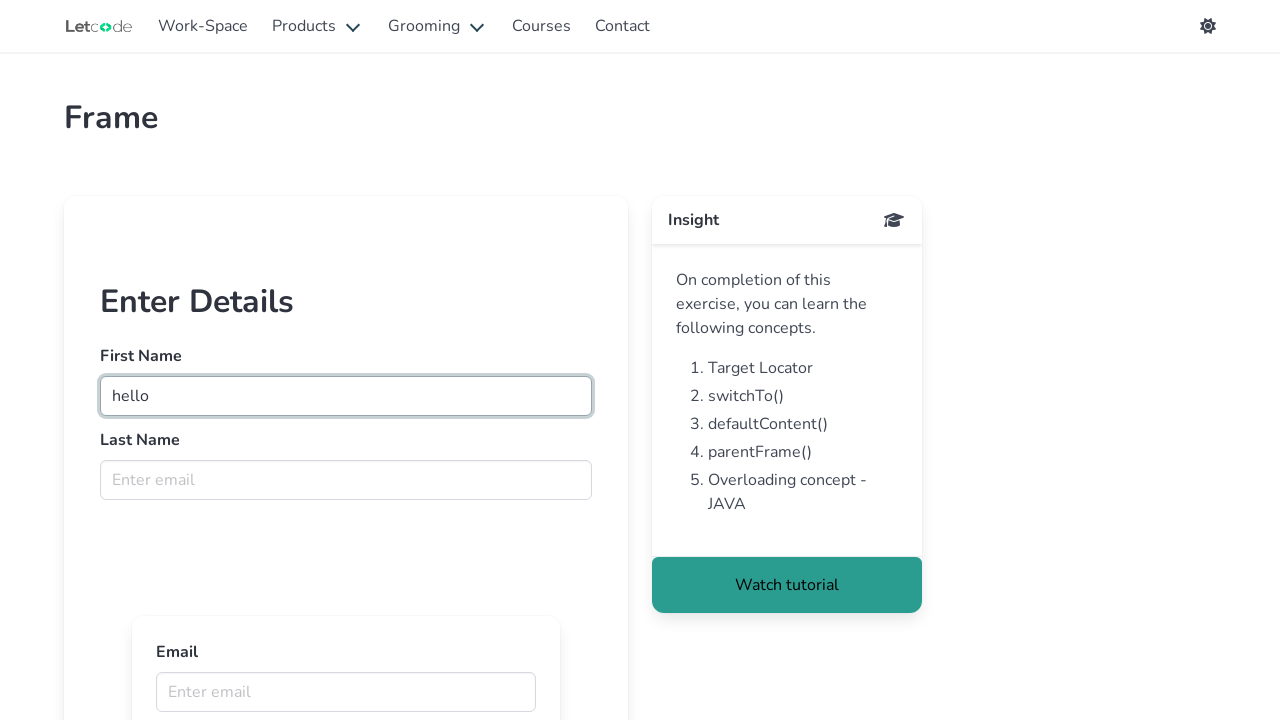

Filled email field in nested iframe with 'abc@gmail.com' on iframe >> nth=0 >> internal:control=enter-frame >> iframe >> nth=0 >> internal:c
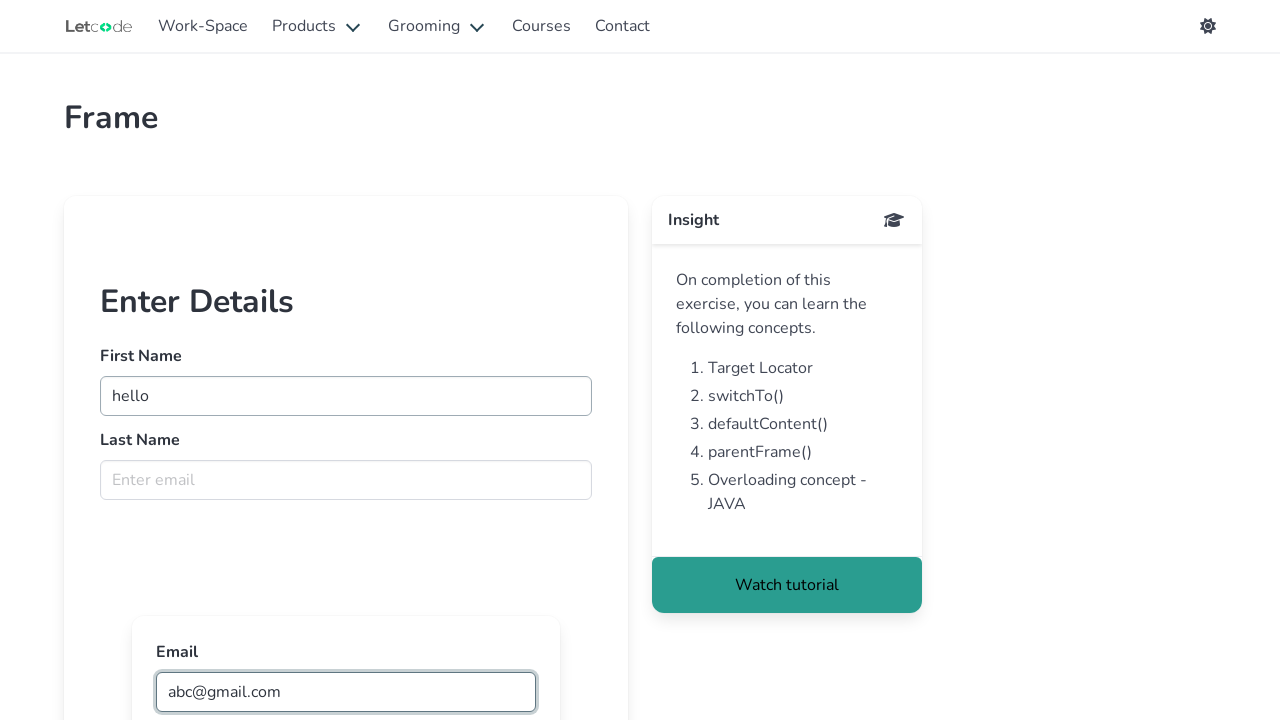

Counted total frames on page: 4
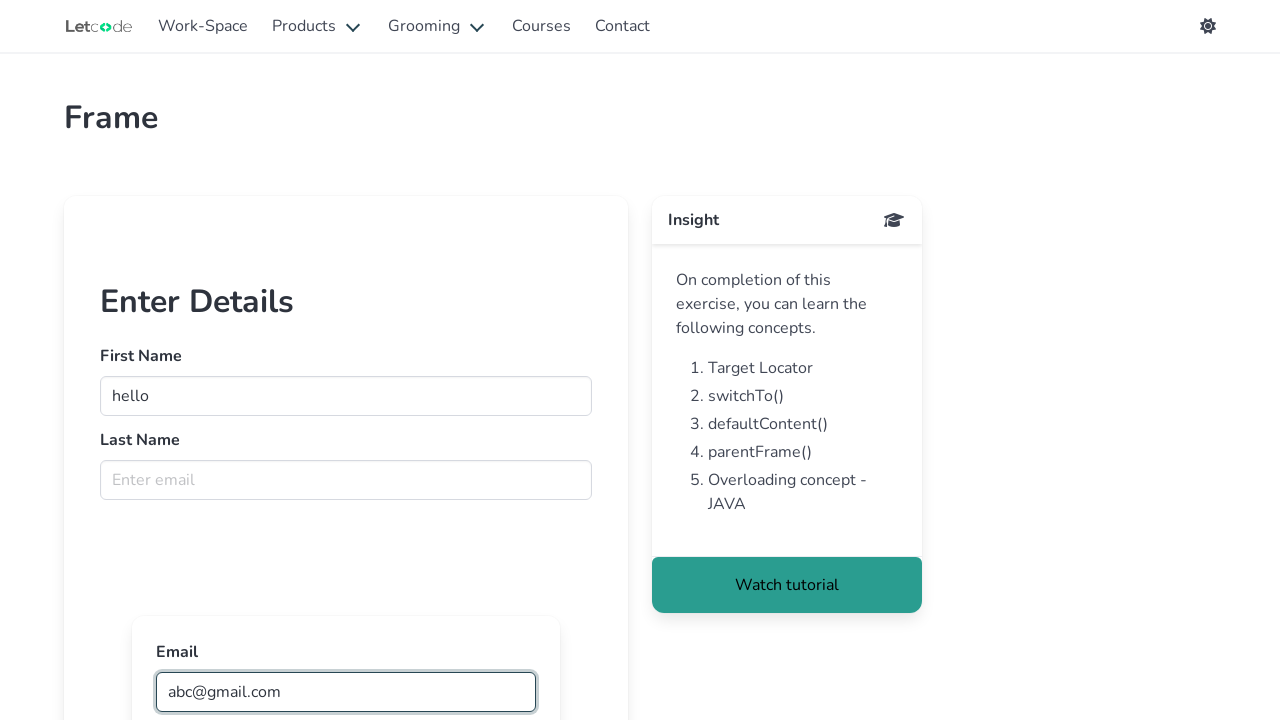

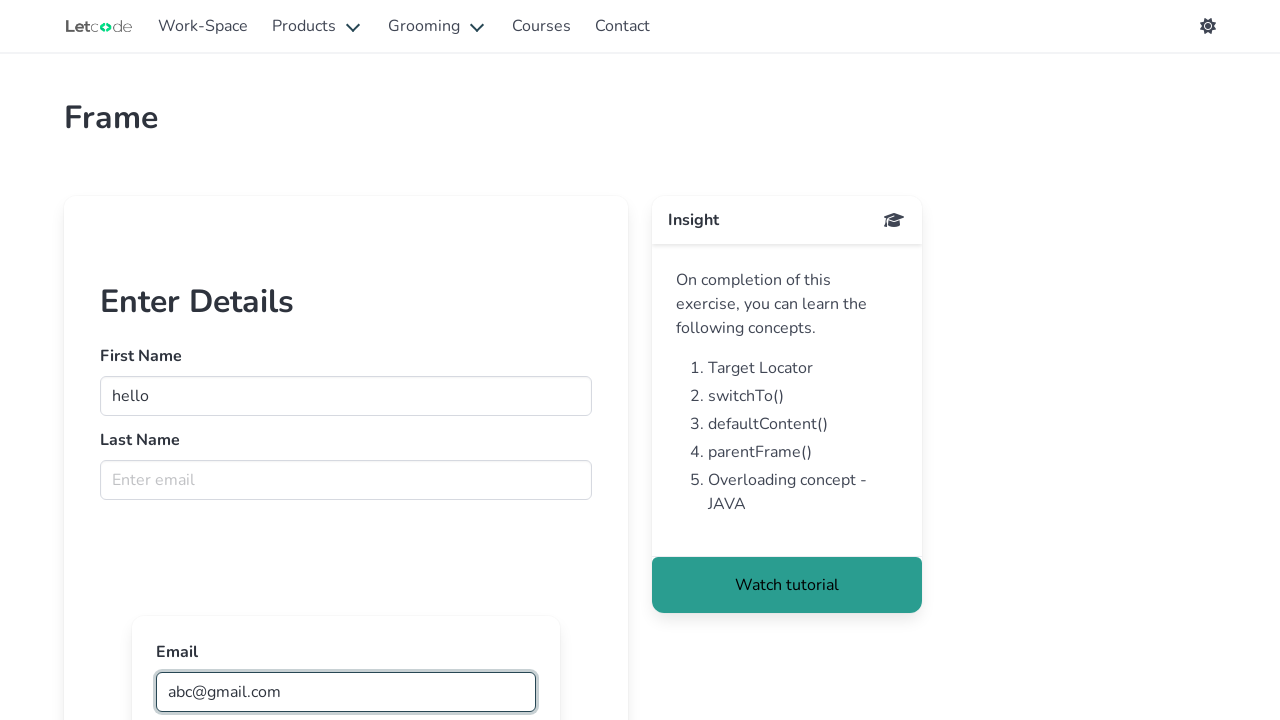